Tests an e-commerce vegetable shopping site by searching for products containing "ca", verifying search results, and adding specific items like Cashews to the cart

Starting URL: https://rahulshettyacademy.com/seleniumPractise/#/

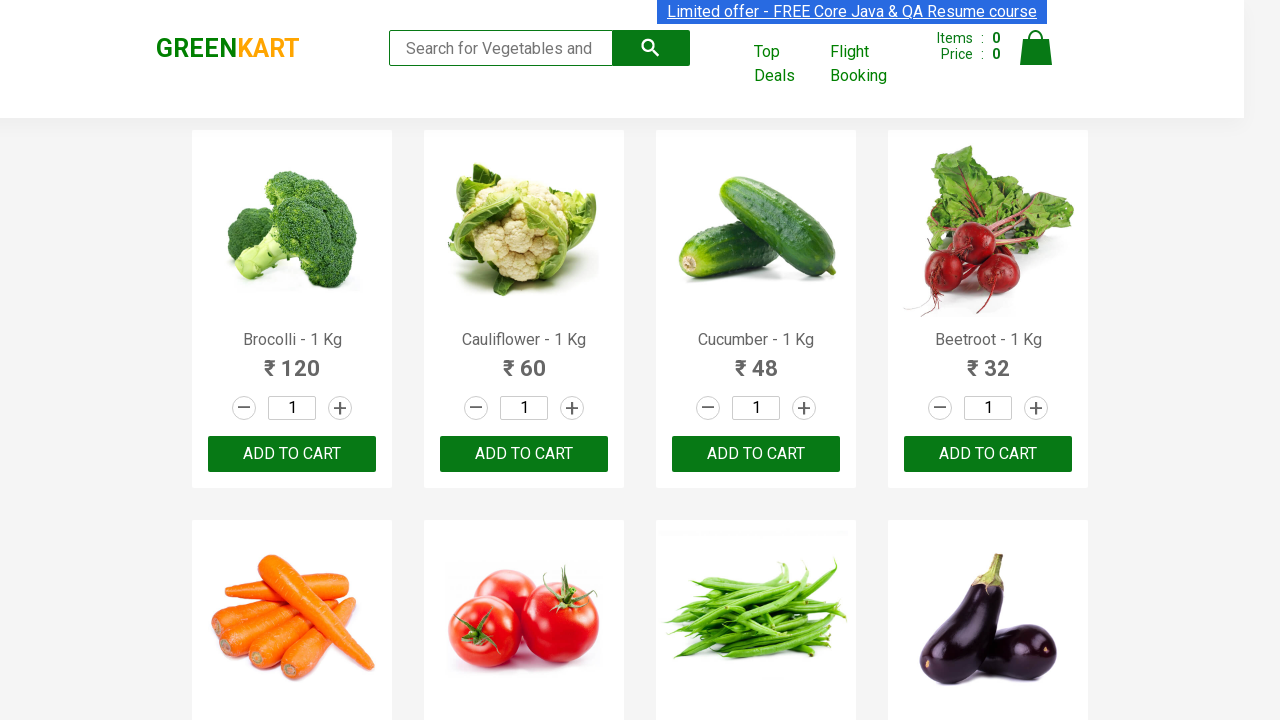

Filled search field with 'ca' to filter vegetable products on .search-keyword
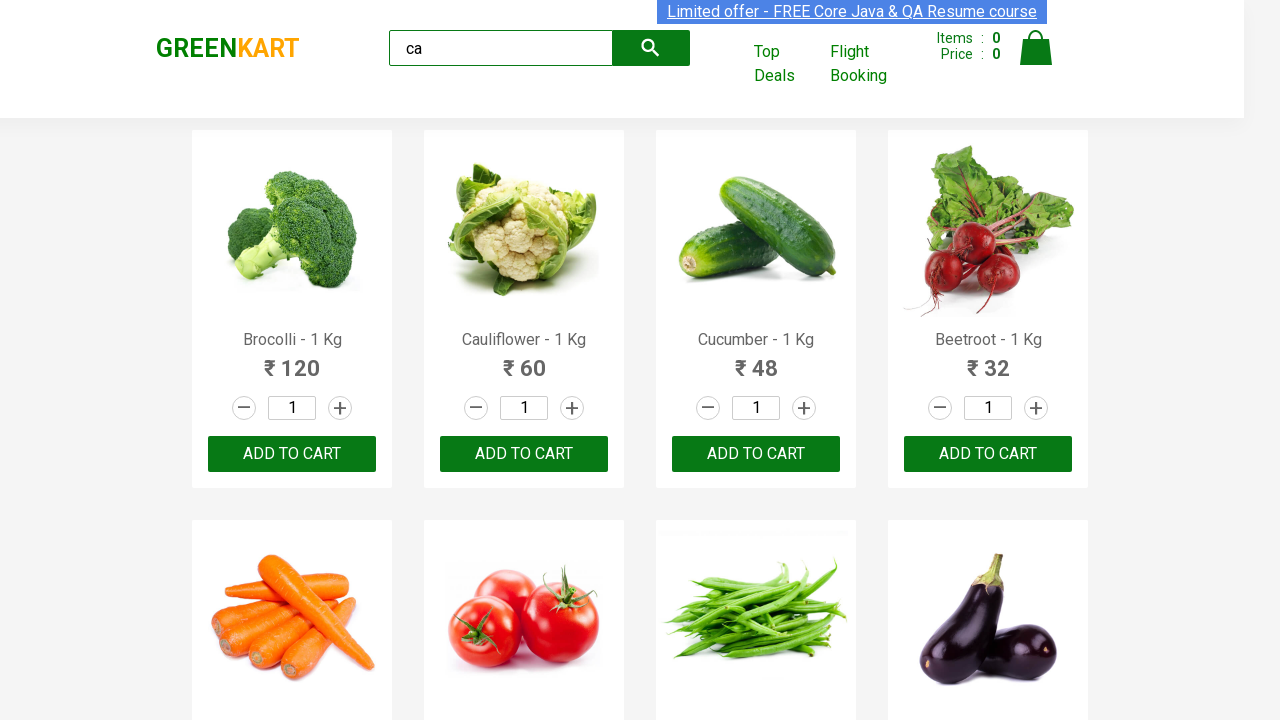

Waited 2 seconds for search results to load
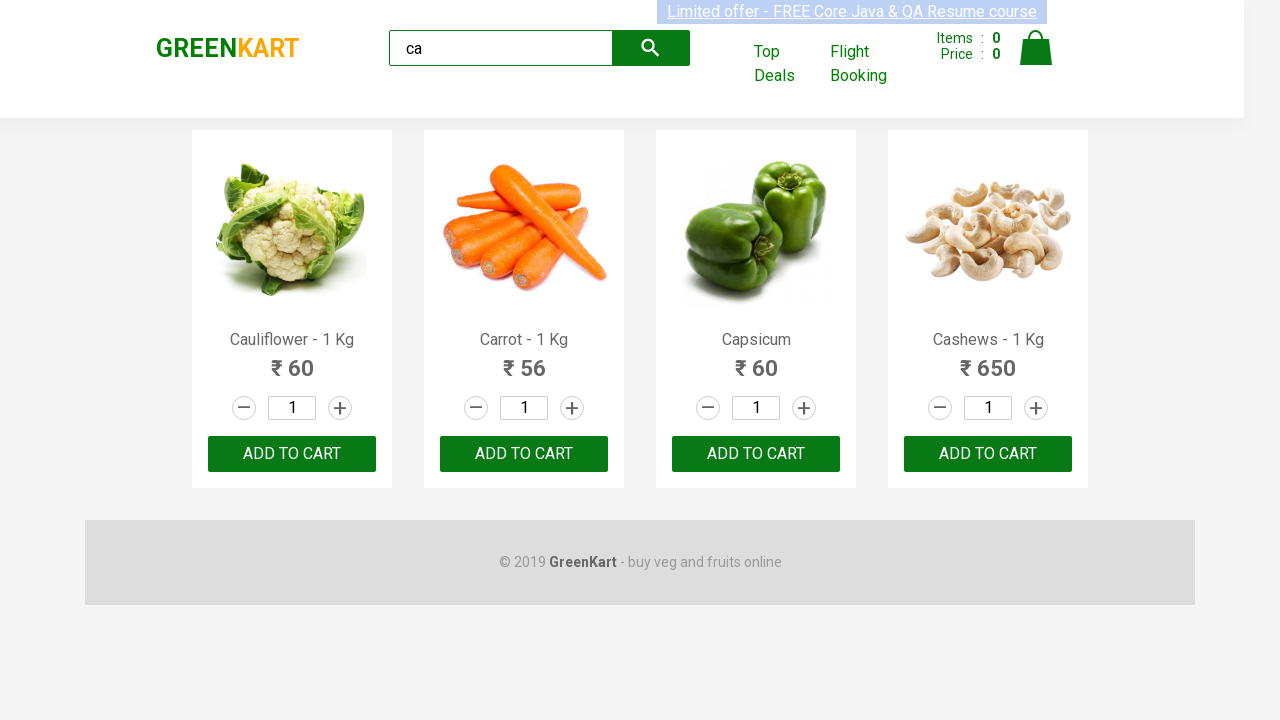

Verified that 4 products are visible in search results
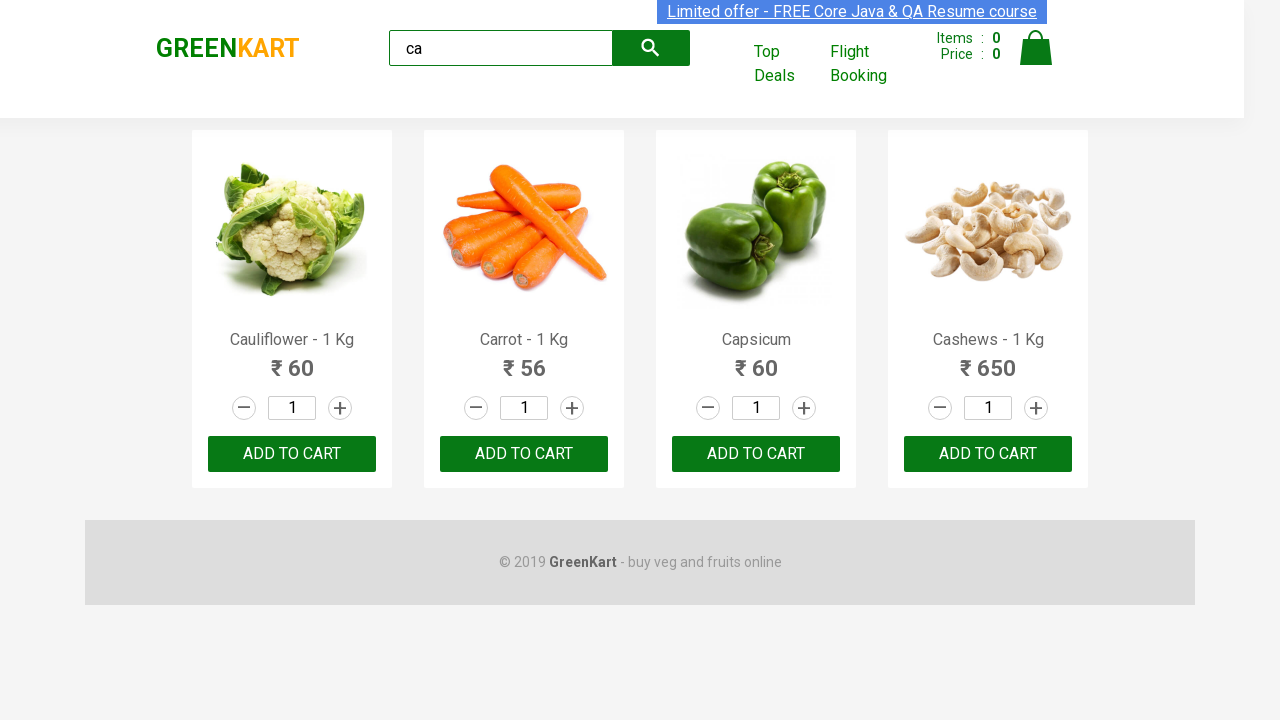

Clicked 'ADD TO CART' button for the second product at (524, 454) on .products >> .product >> nth=1 >> internal:text="ADD TO CART"i
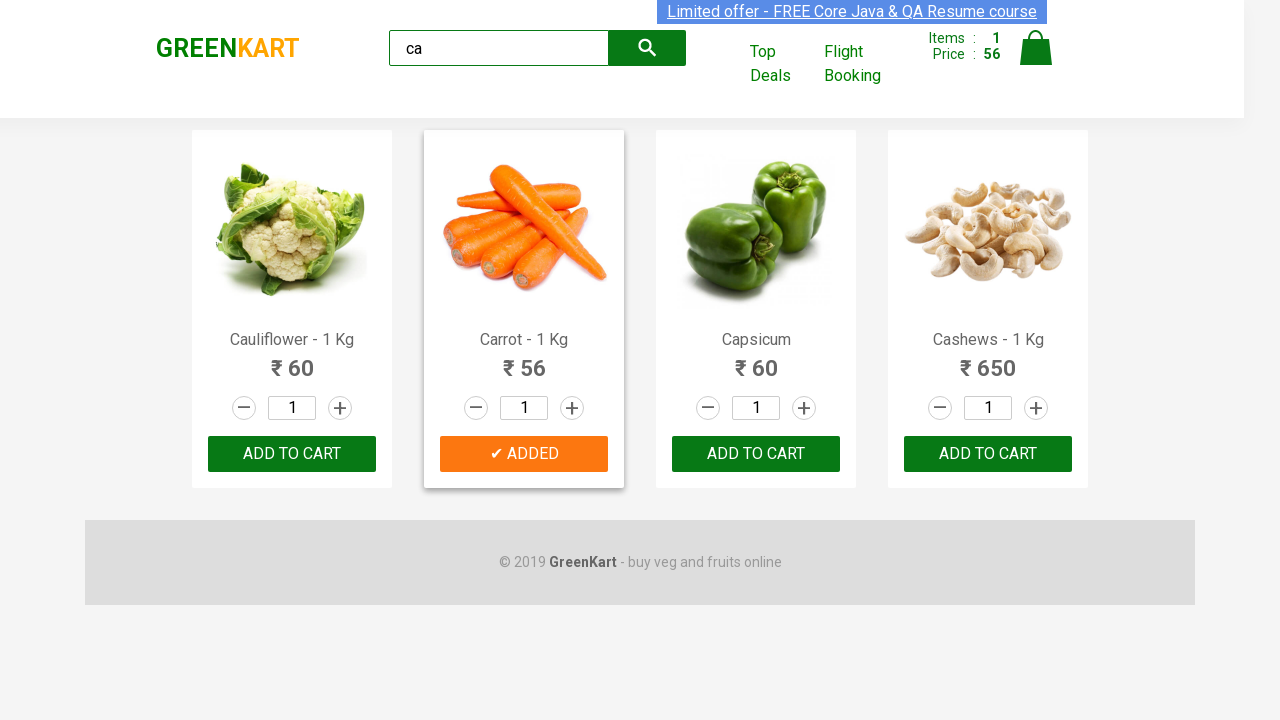

Found and clicked 'ADD TO CART' for Cashews product at (988, 454) on .products >> .product >> nth=3 >> button
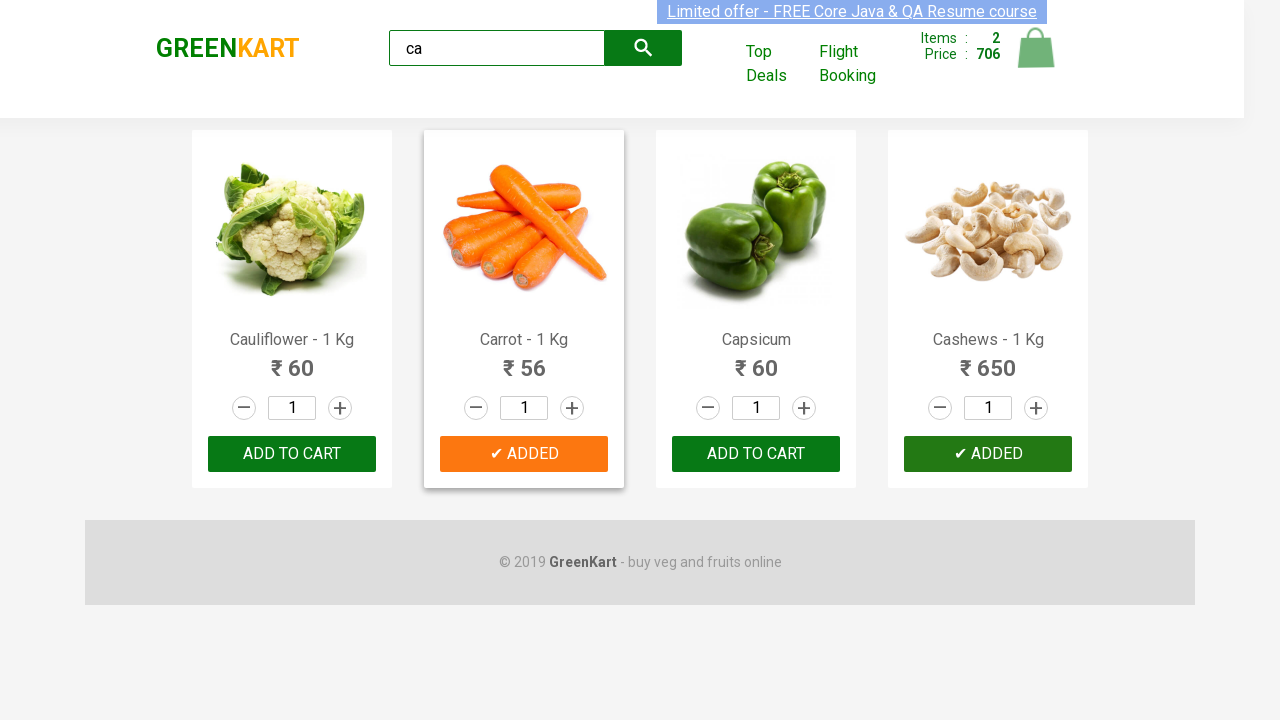

Verified that brand logo displays 'GREENKART'
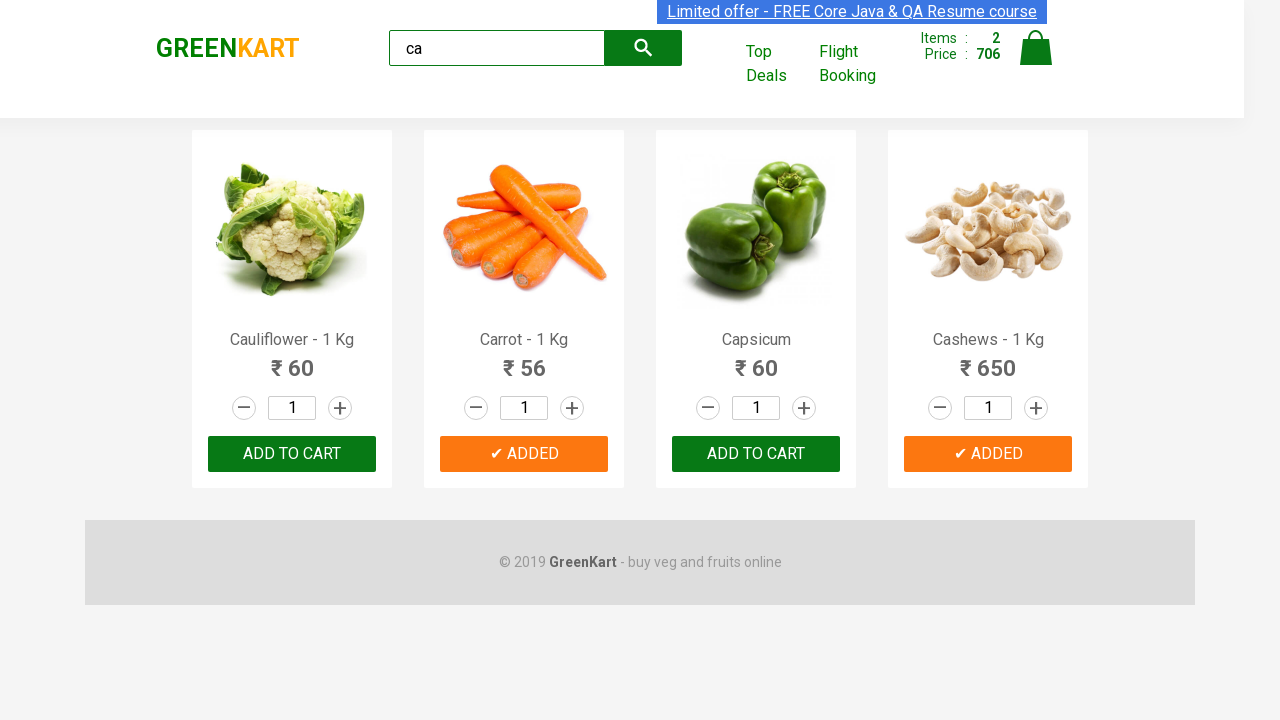

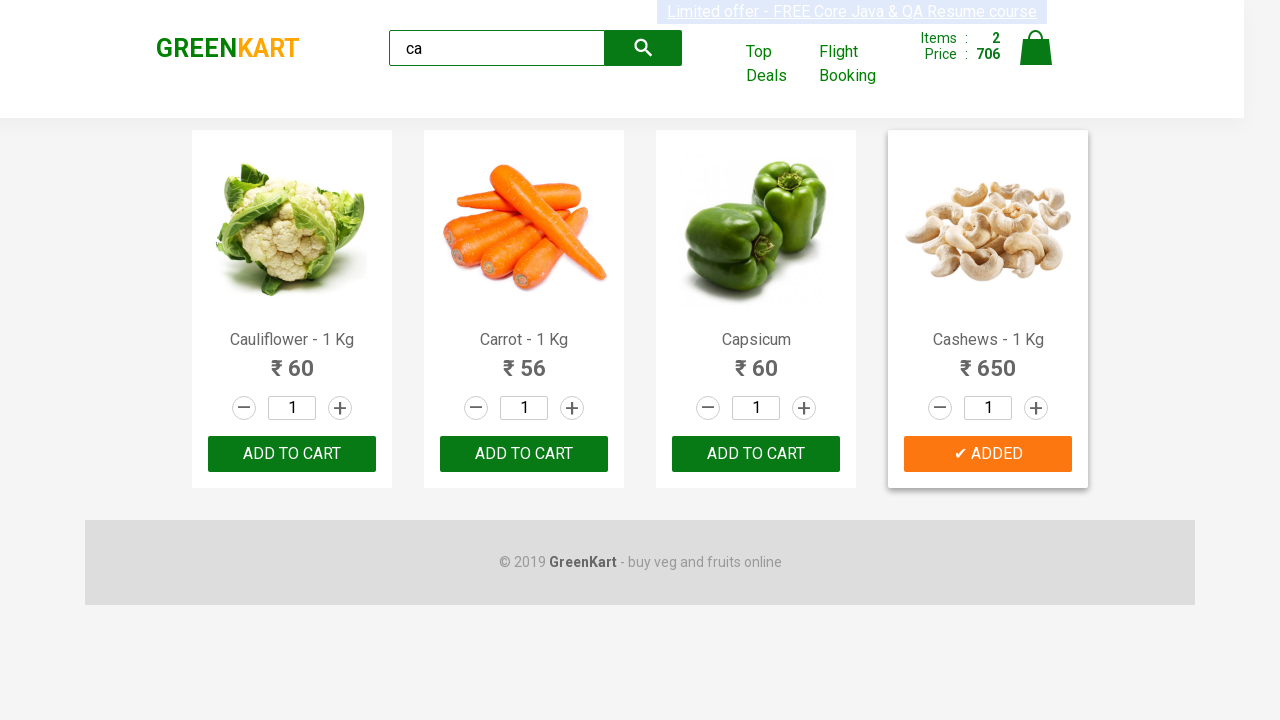